Opens the Agoda travel website in fullscreen mode to verify the page loads correctly

Starting URL: https://www.agoda.com/en-in/

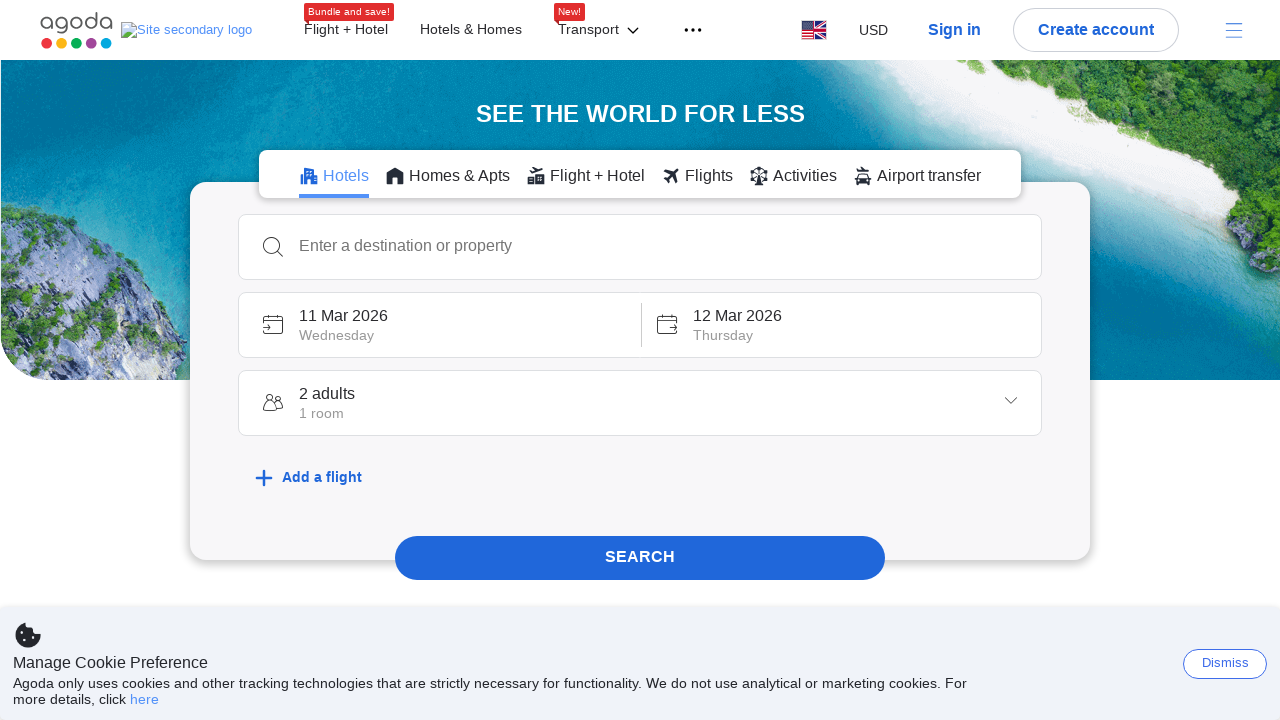

Set viewport size to 1920x1080 fullscreen mode
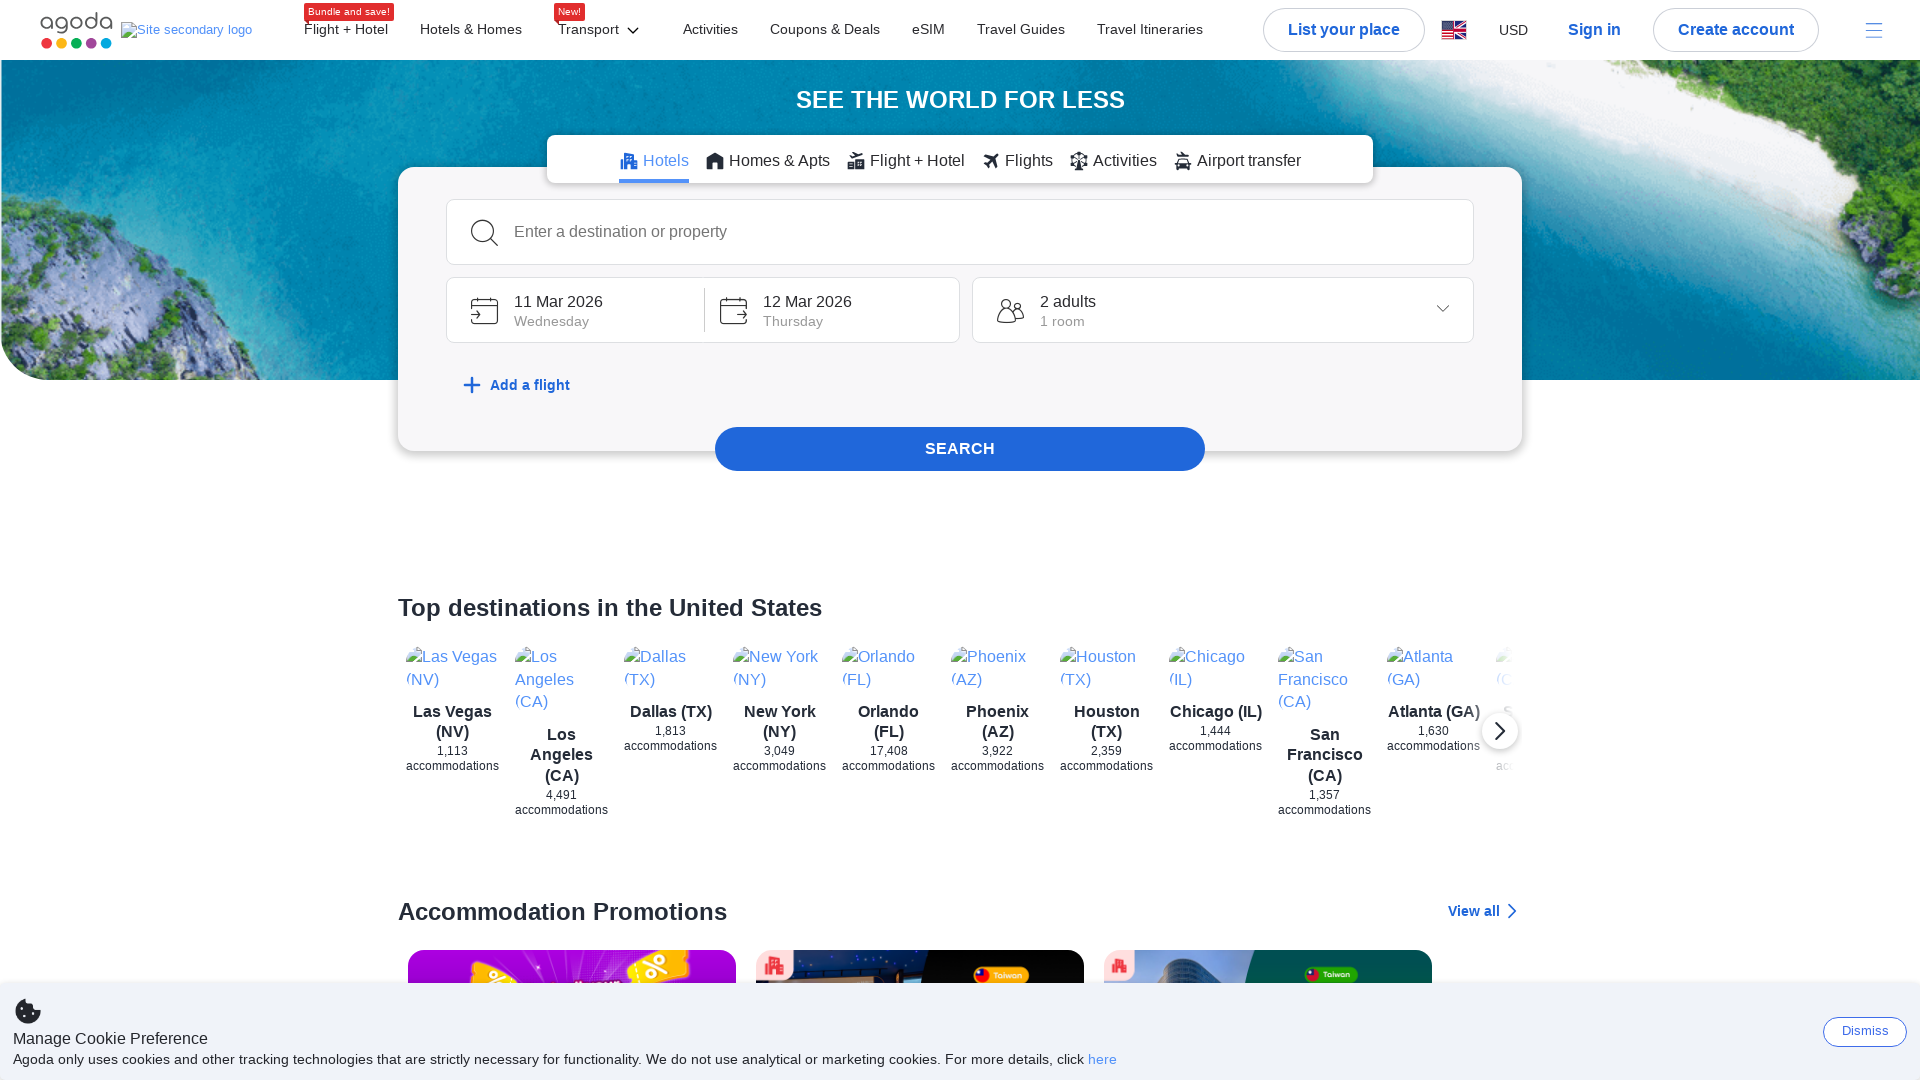

Agoda travel website page loaded completely (DOM content ready)
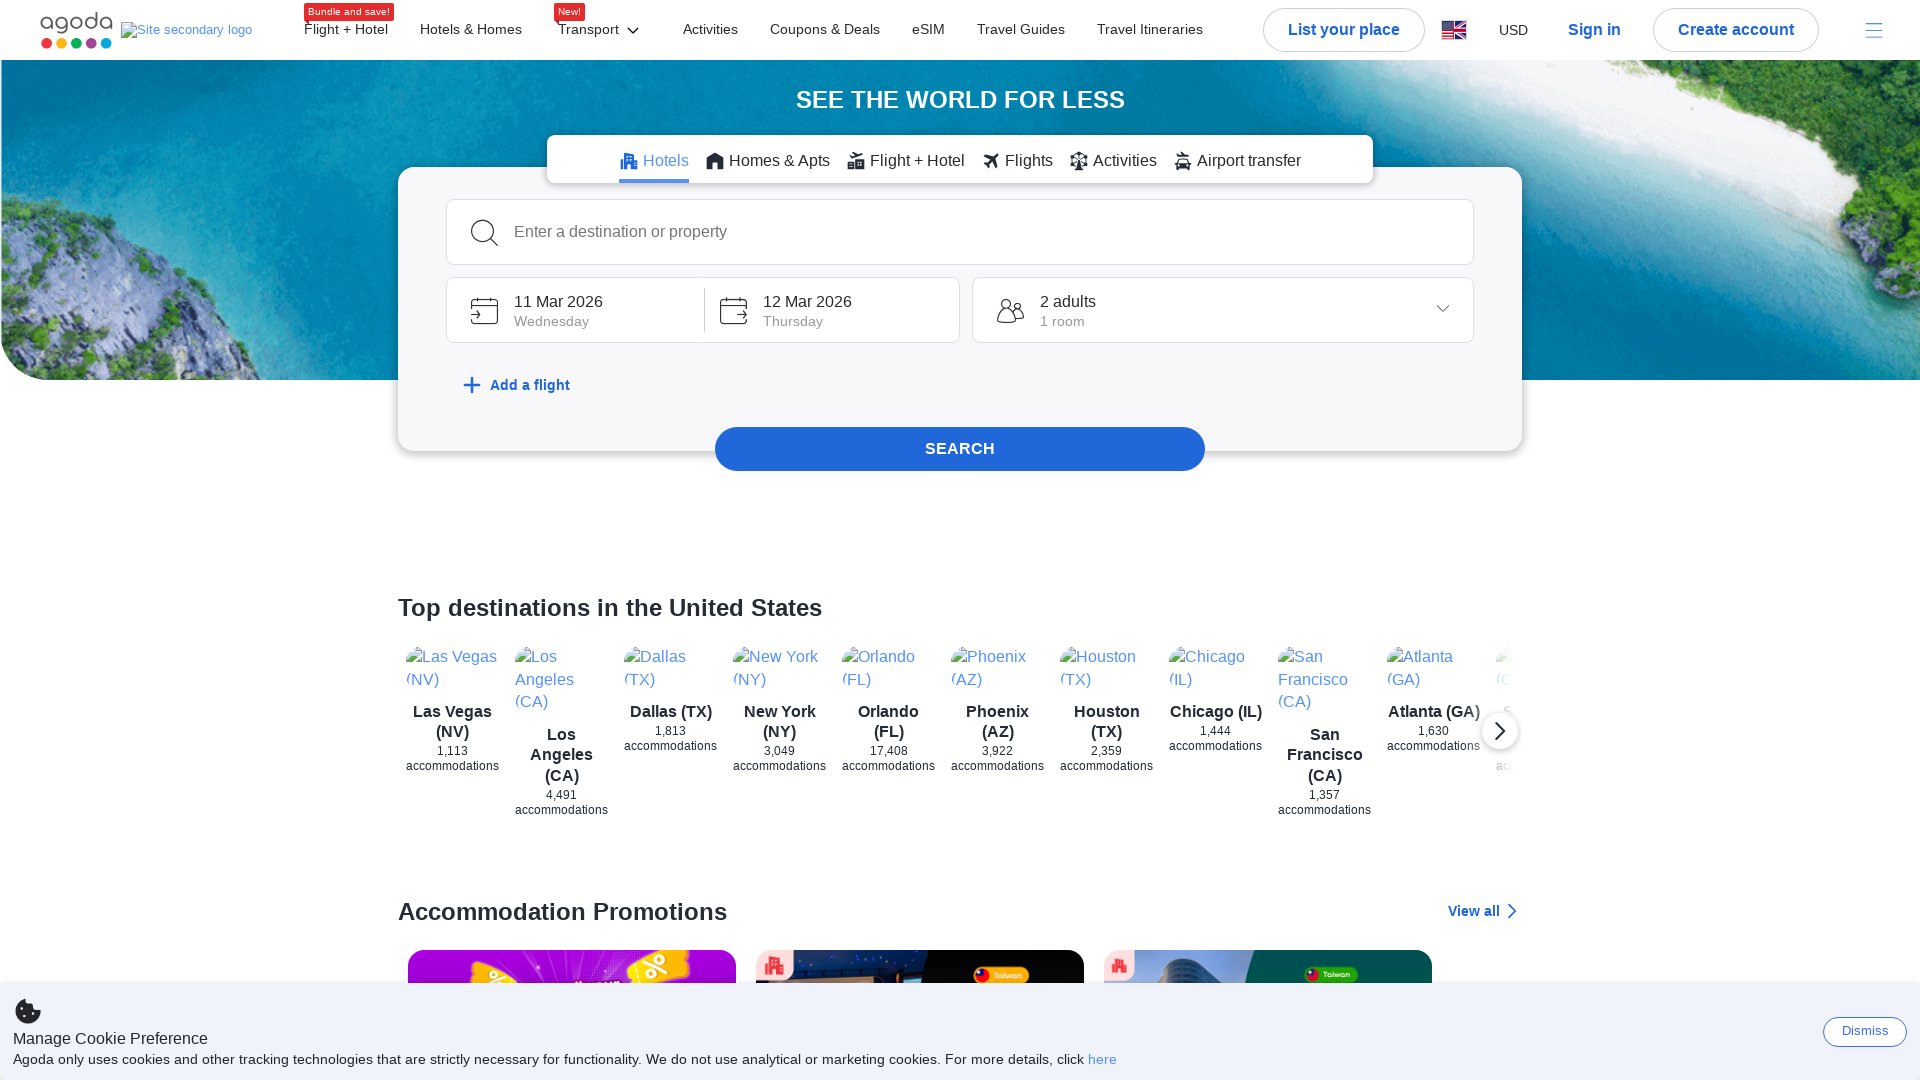

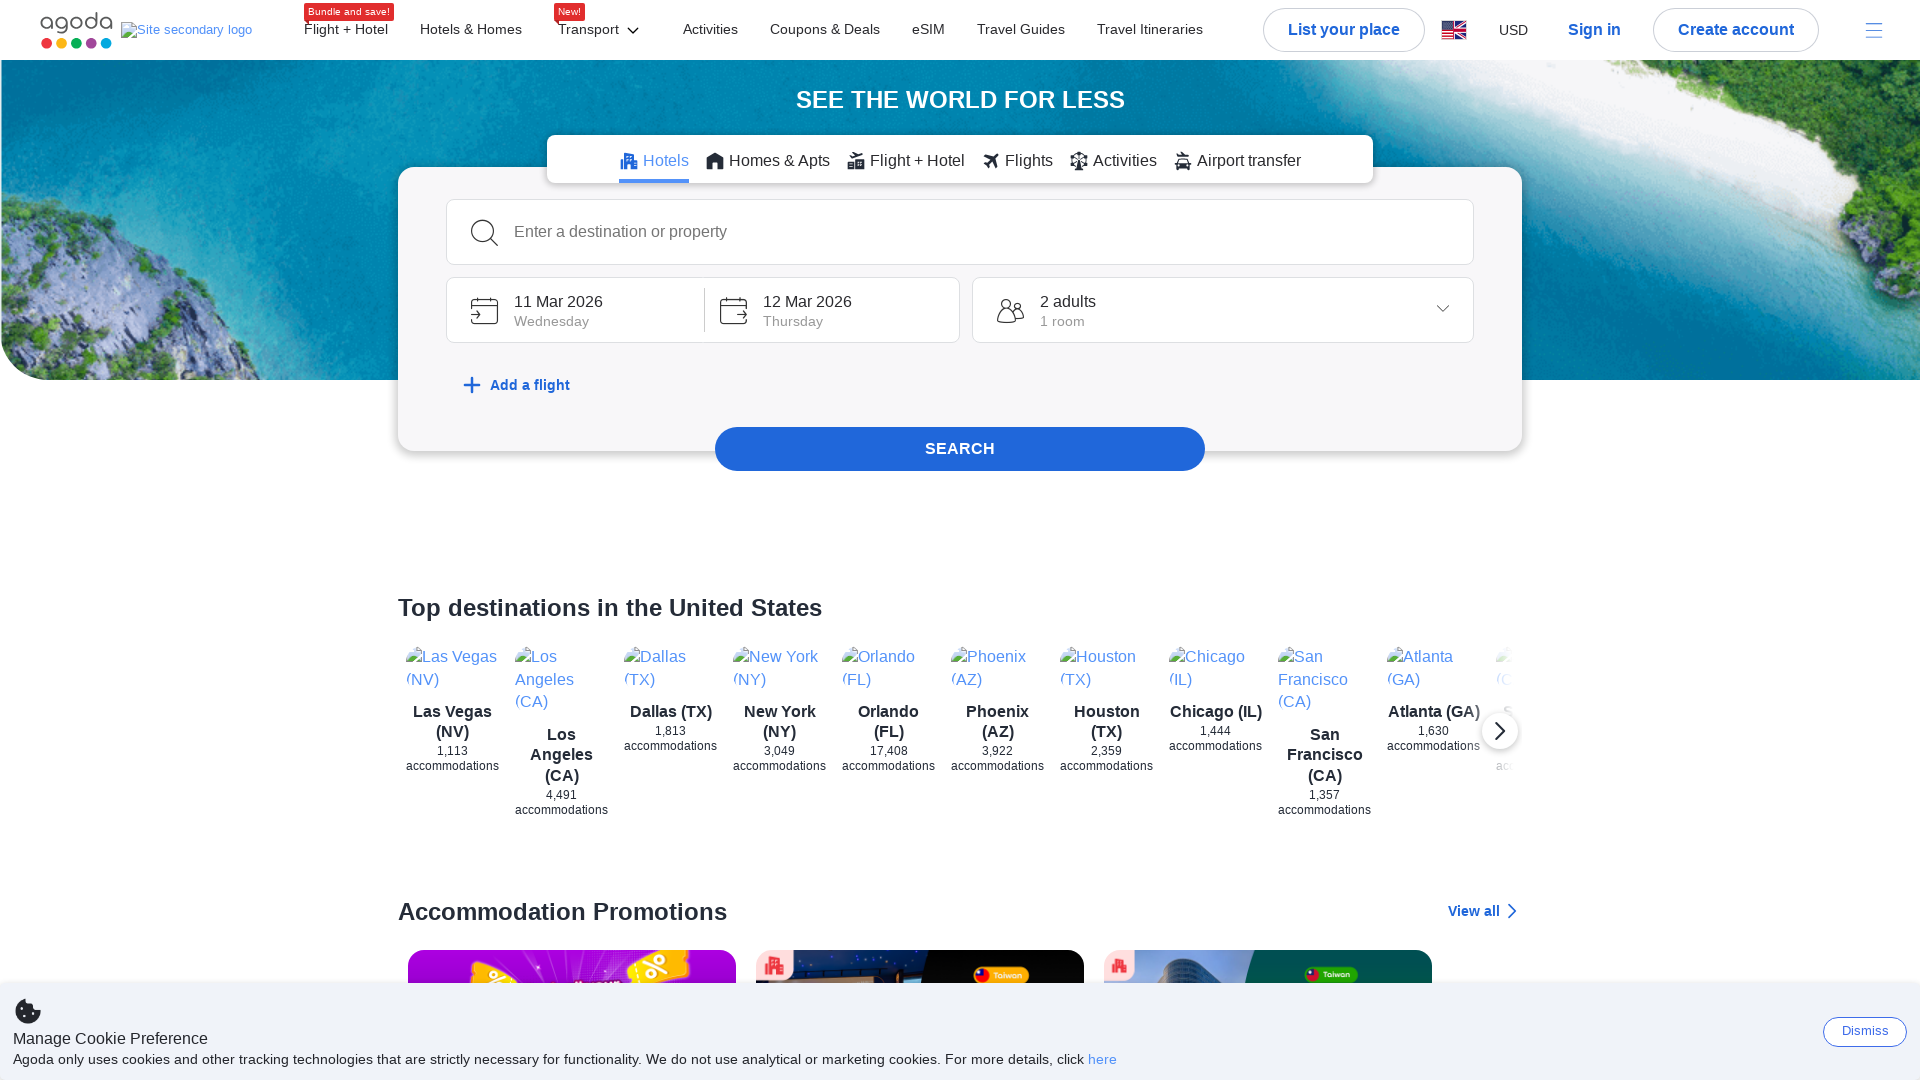